Tests resizing the browser window to half its maximized size

Starting URL: http://khyatisehgal.wordpress.com

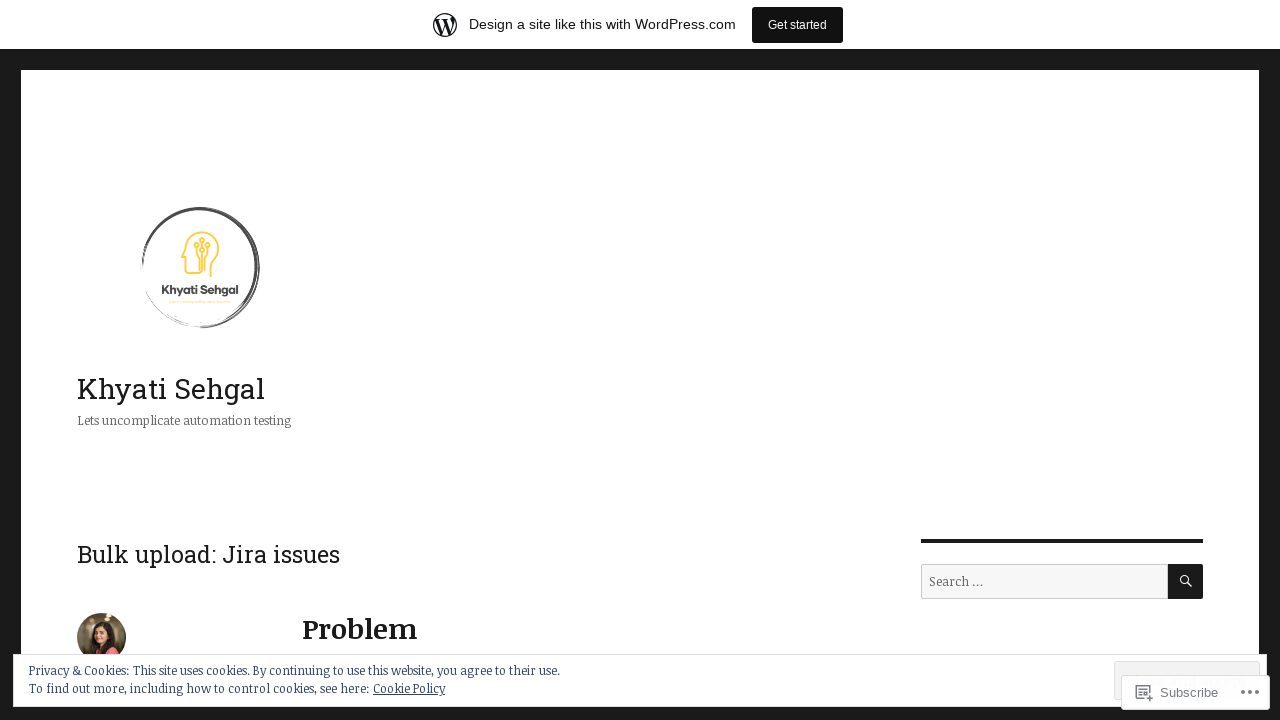

Set viewport to maximized size (1382x702)
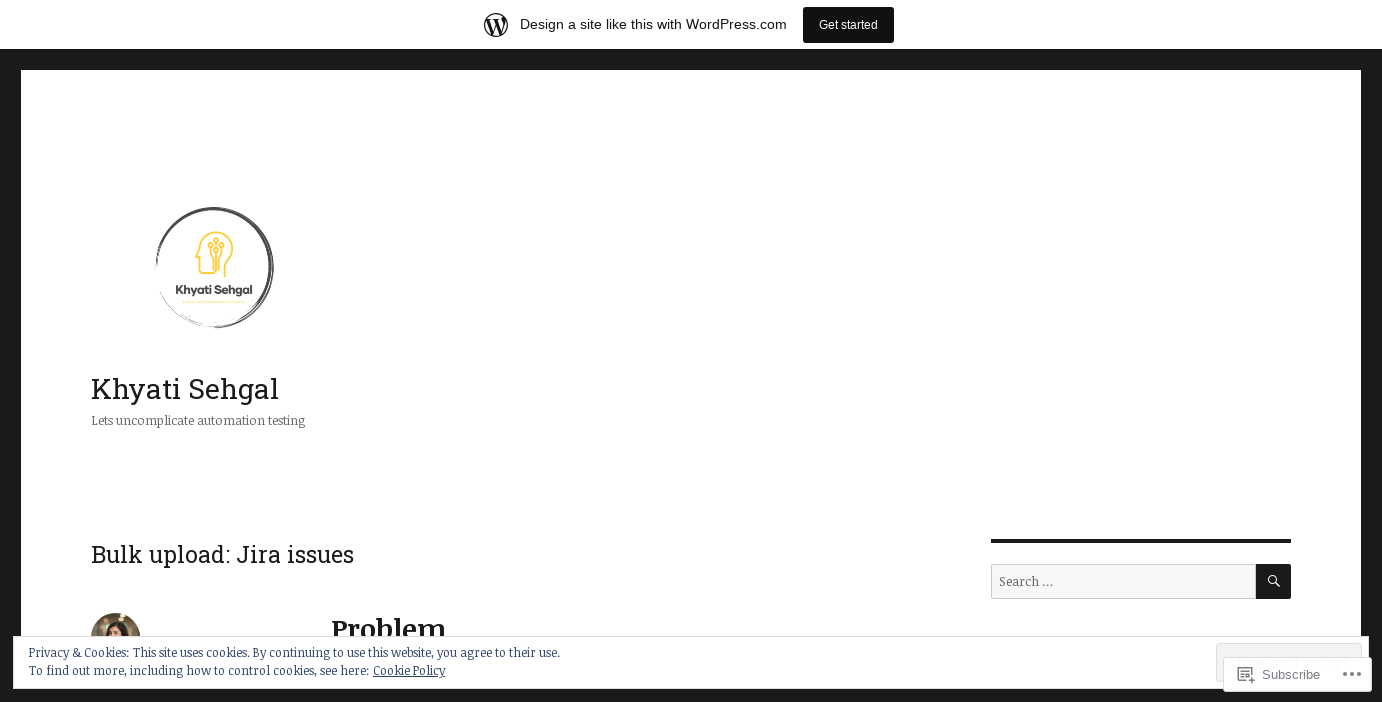

Resized browser window to half size (691x351)
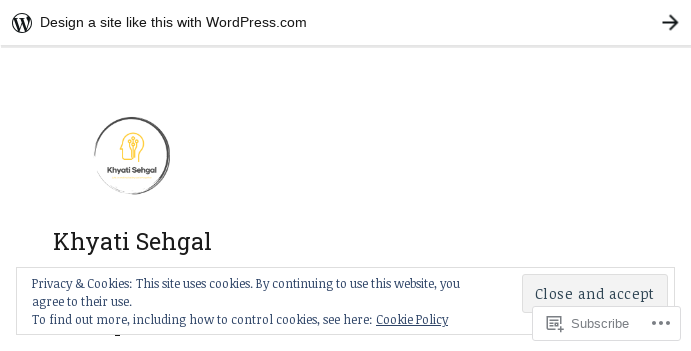

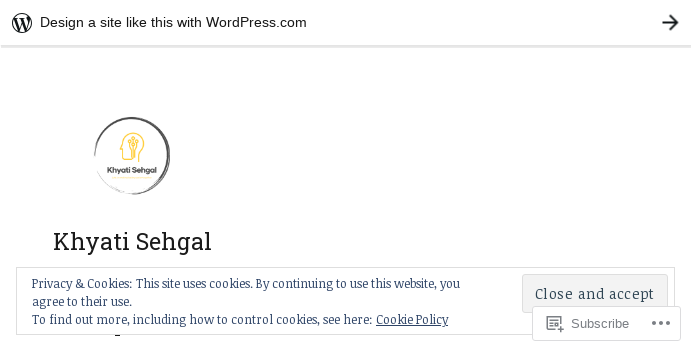